Tests that toggle and label controls are hidden when editing a todo item

Starting URL: https://demo.playwright.dev/todomvc

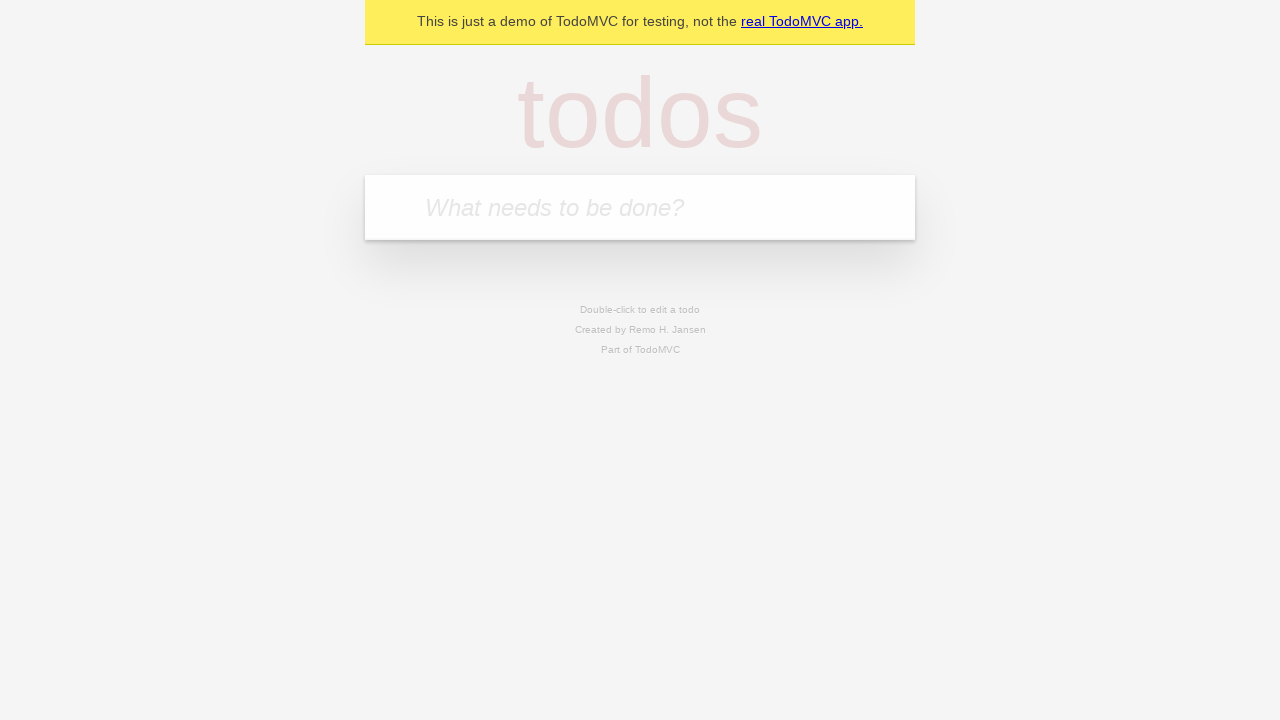

Filled new todo input with 'buy some cheese' on .new-todo
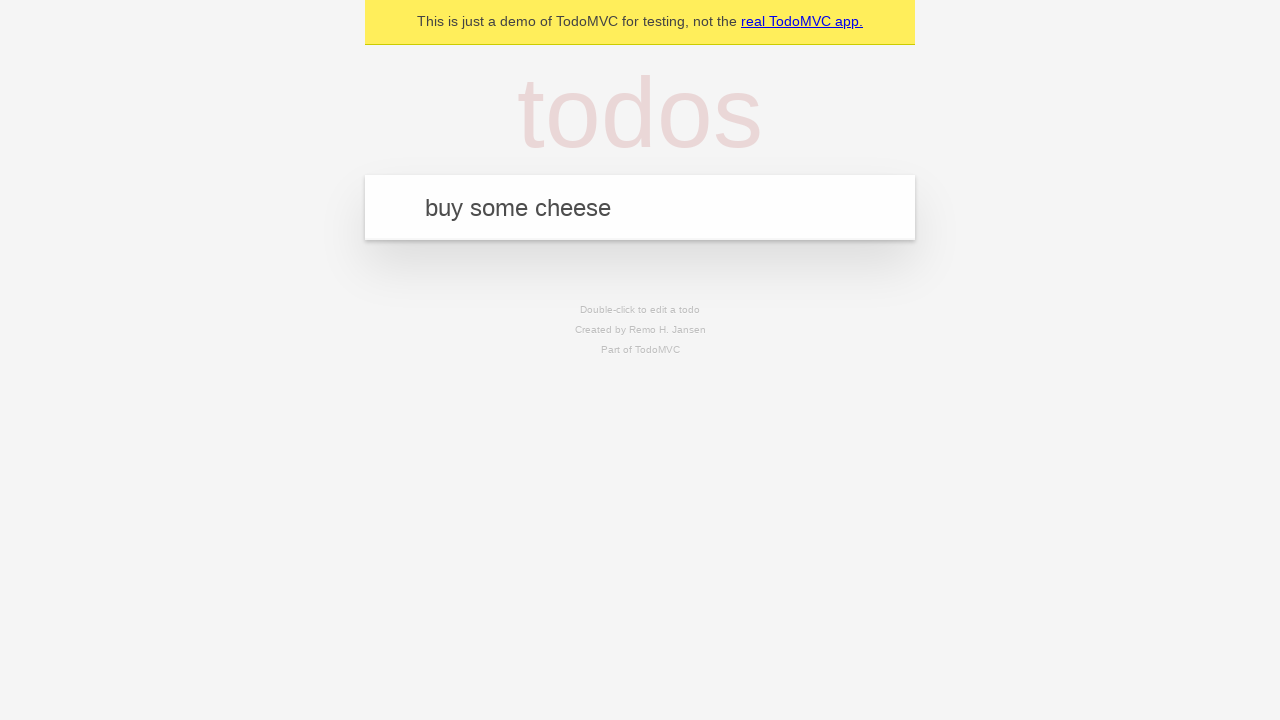

Pressed Enter to create first todo on .new-todo
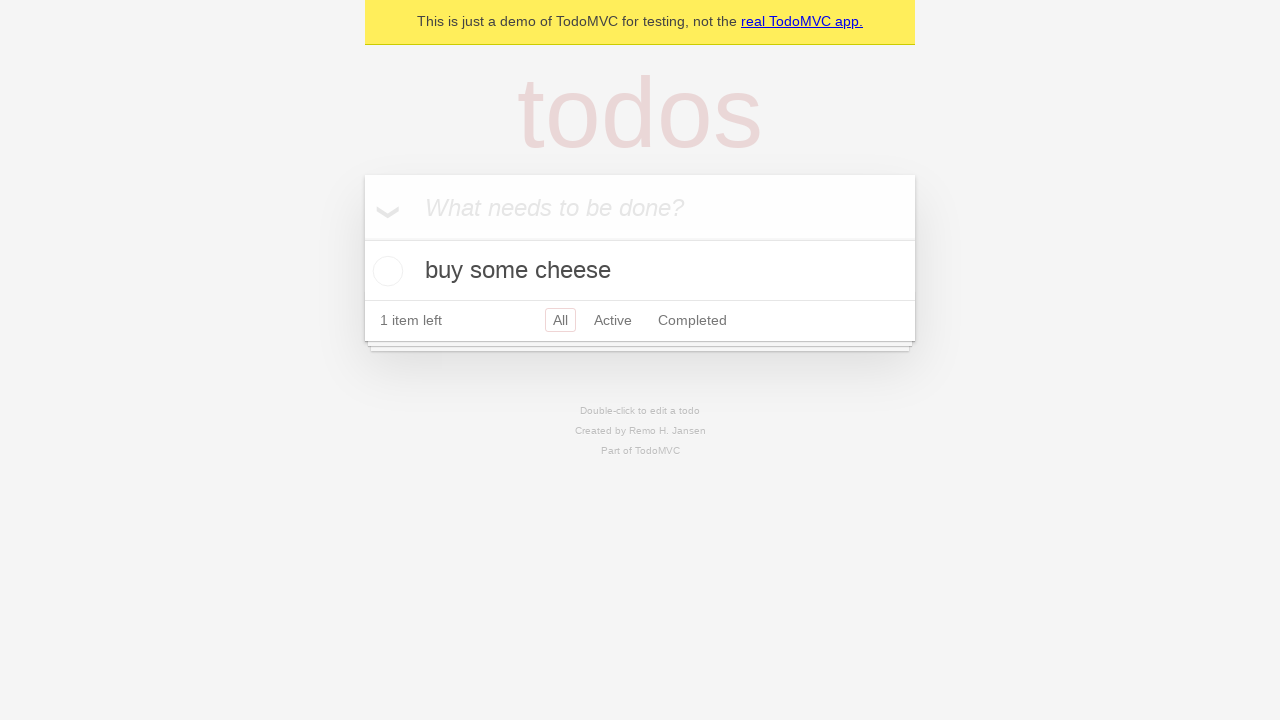

Filled new todo input with 'feed the cat' on .new-todo
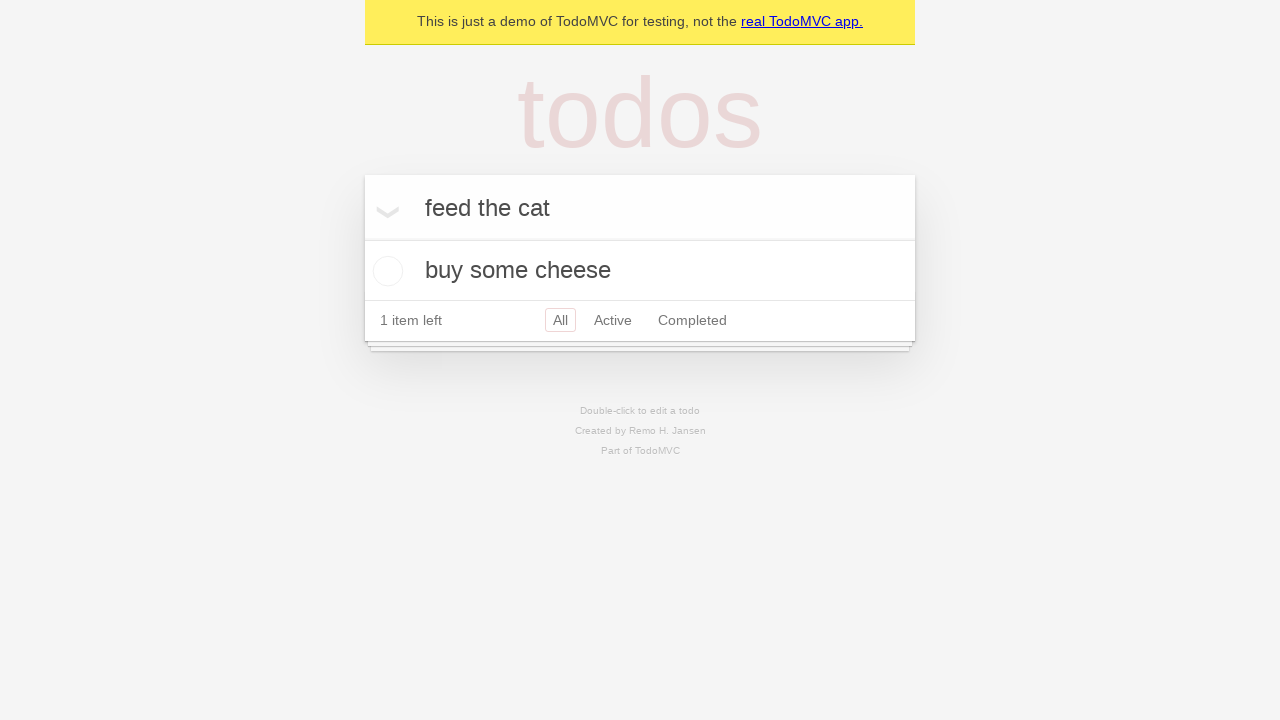

Pressed Enter to create second todo on .new-todo
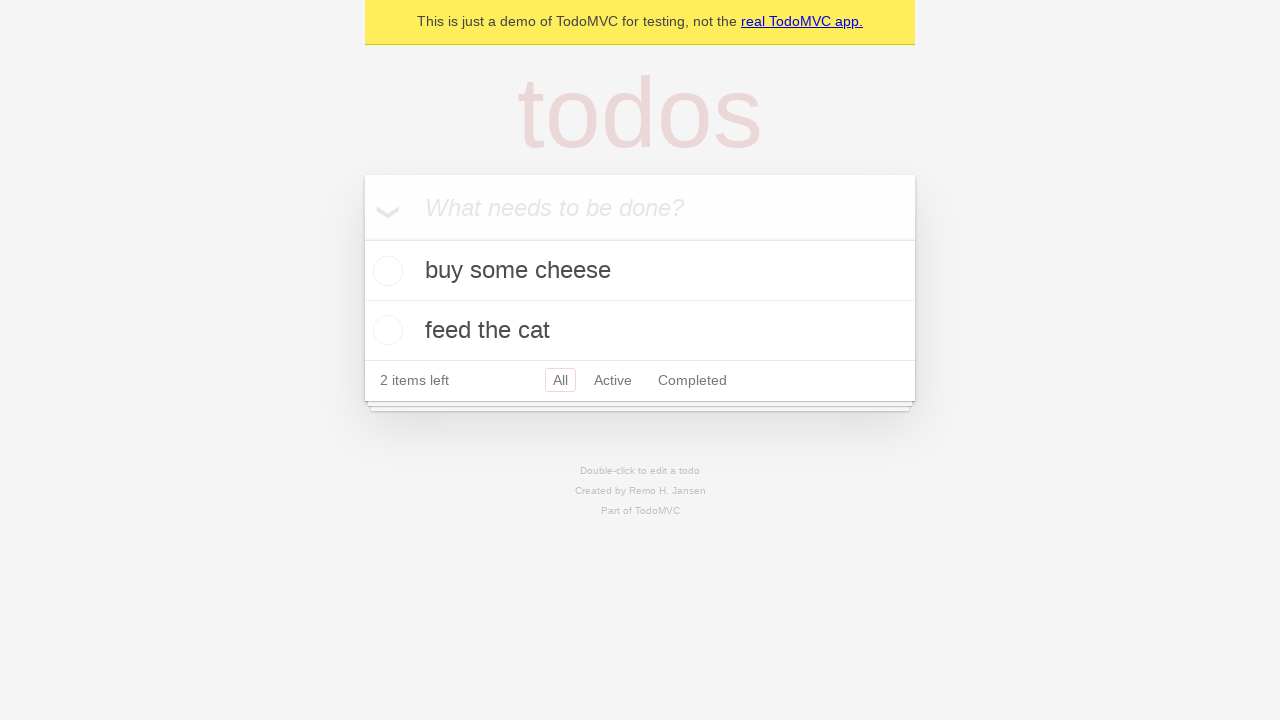

Filled new todo input with 'book a doctors appointment' on .new-todo
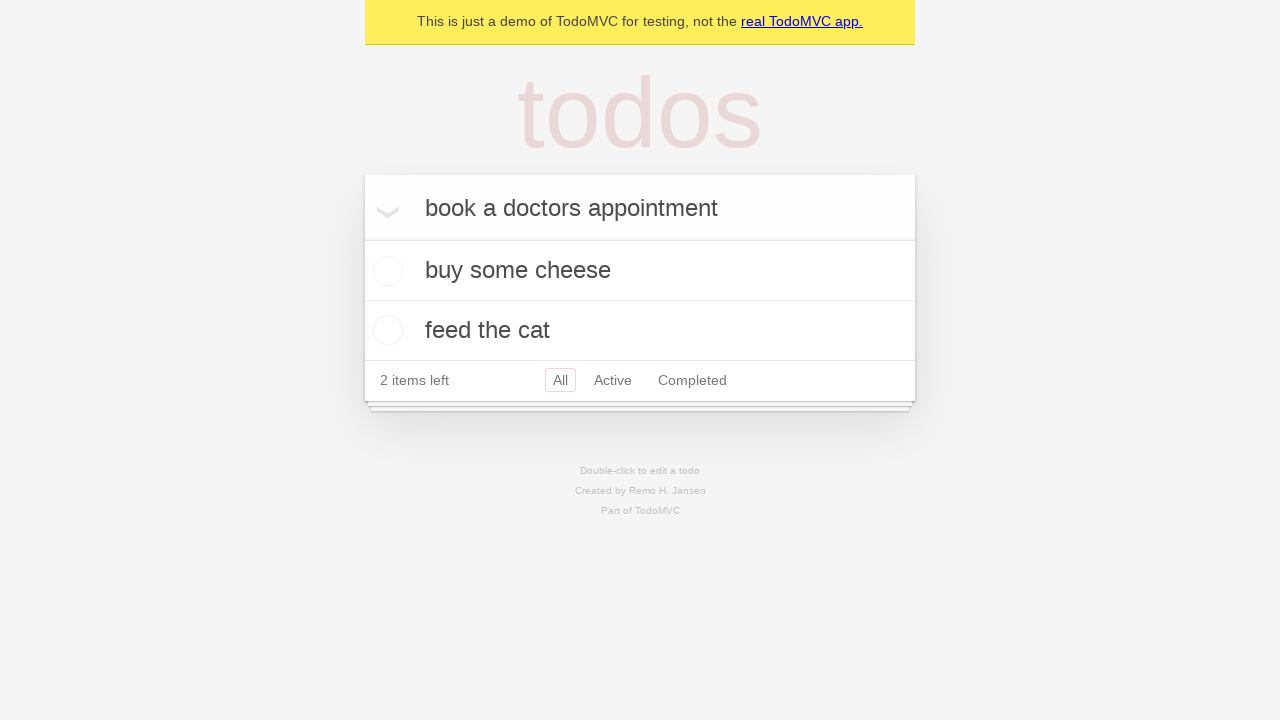

Pressed Enter to create third todo on .new-todo
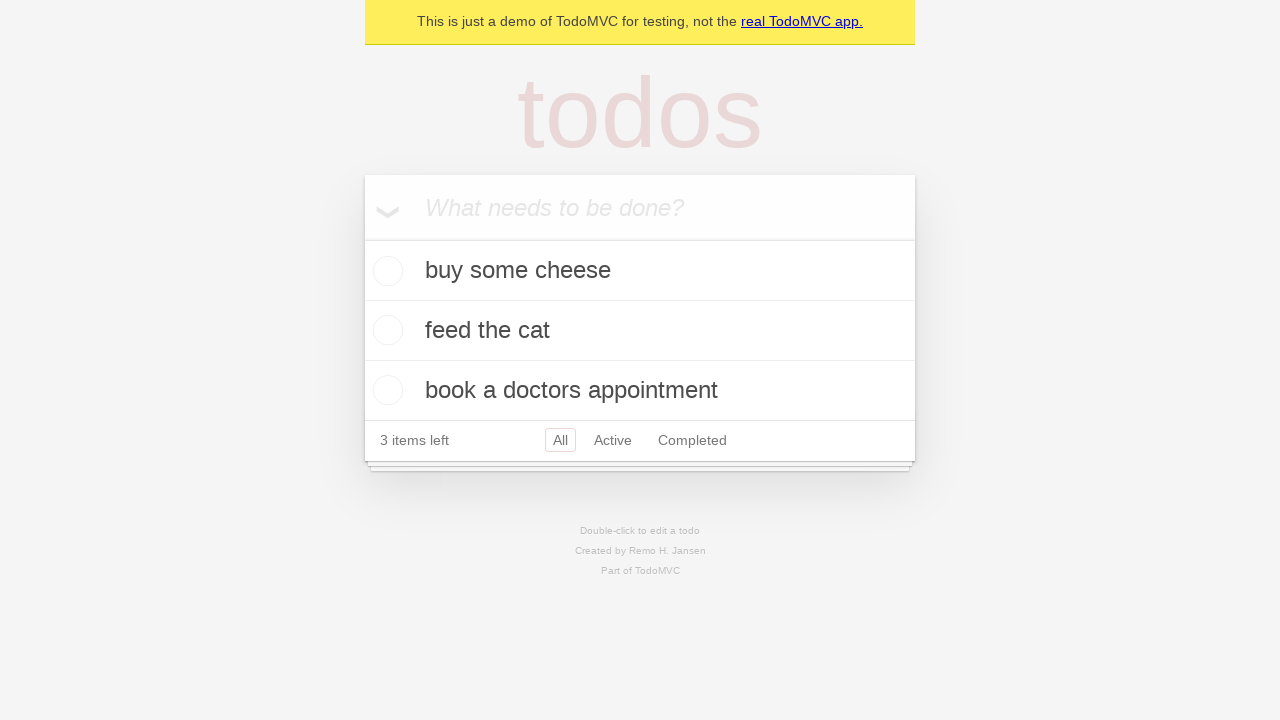

Double-clicked second todo item to start editing at (640, 331) on .todo-list li >> nth=1
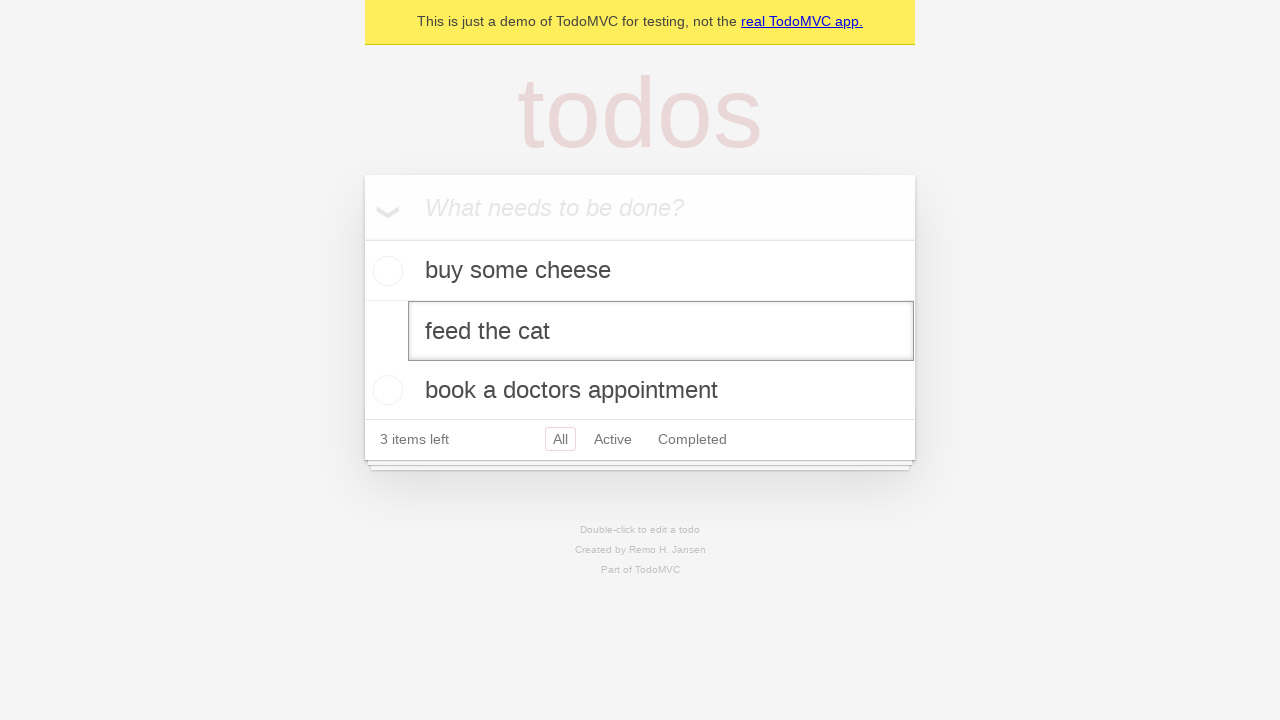

Edit mode activated - todo item now in editing state
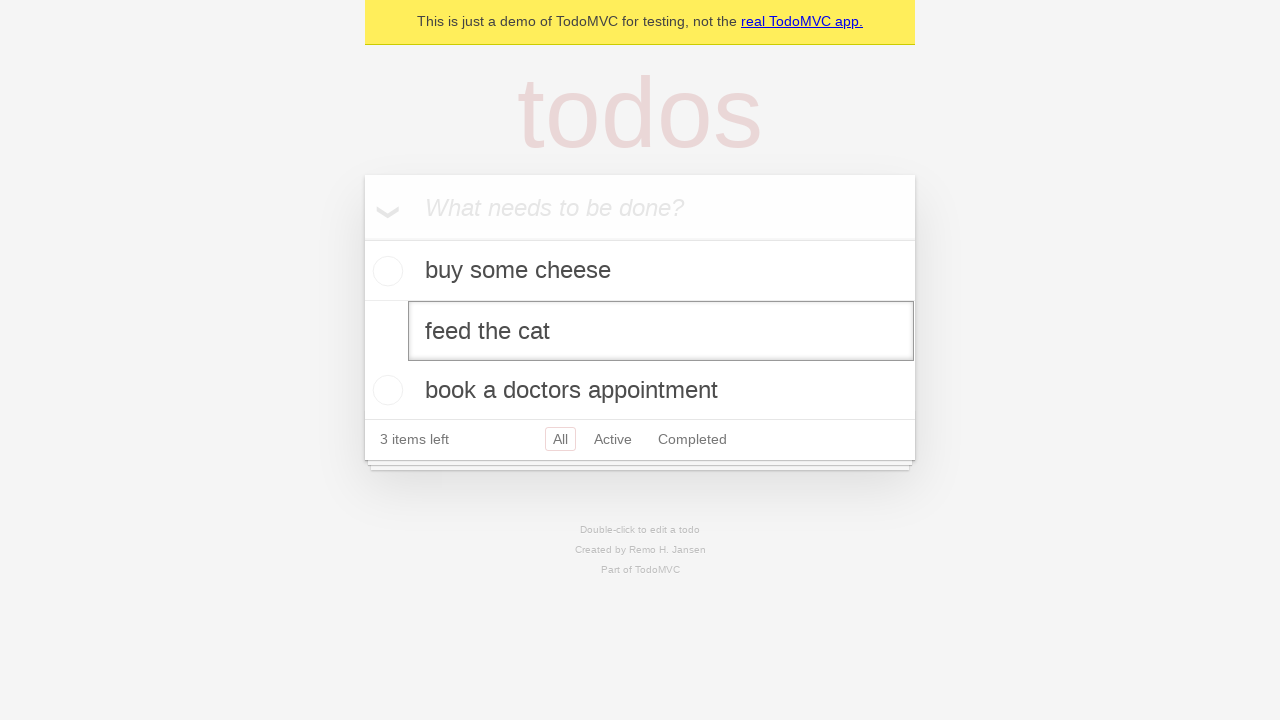

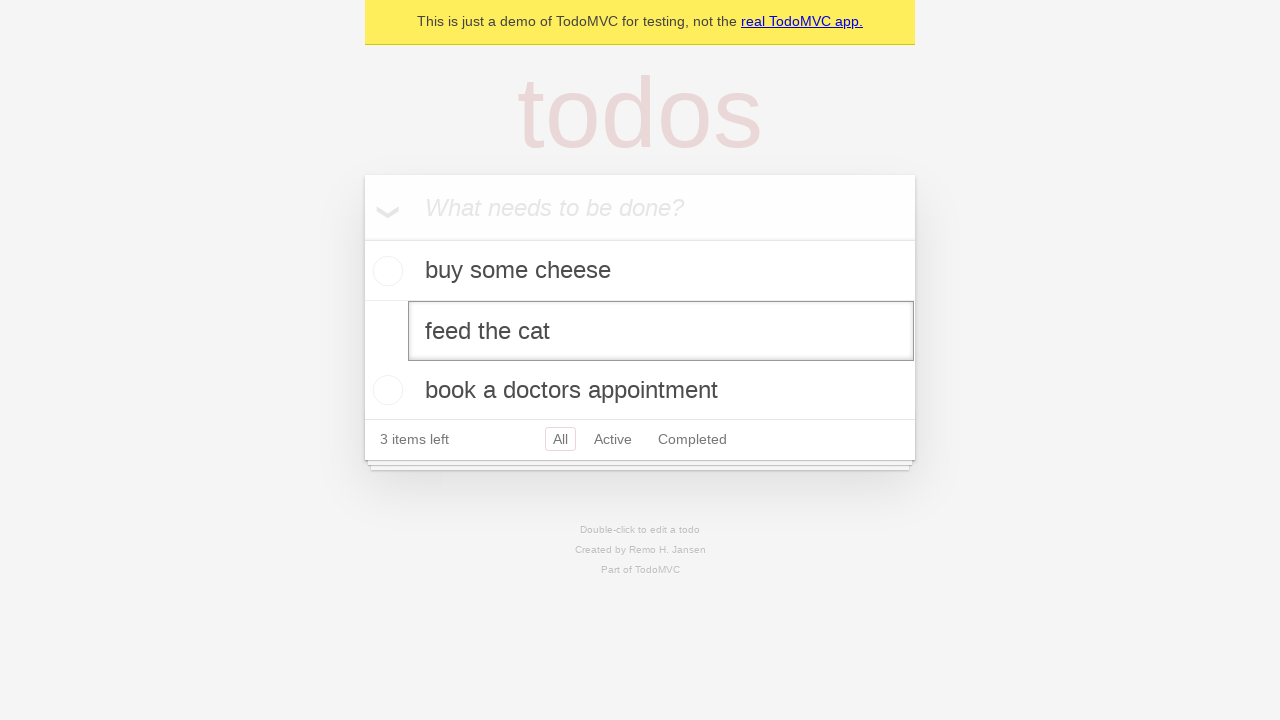